Tests unchecking checkboxes including by label and by specific values

Starting URL: https://example.cypress.io/commands/actions

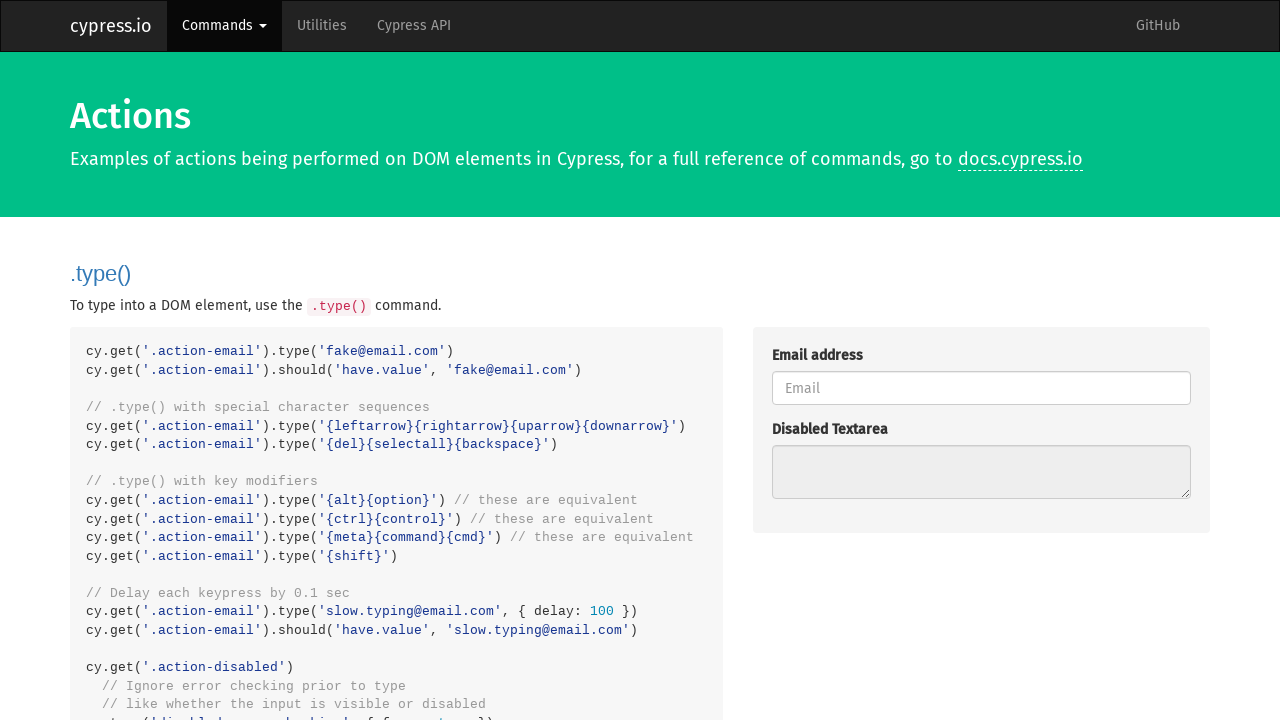

Located all checkboxes in action-check container
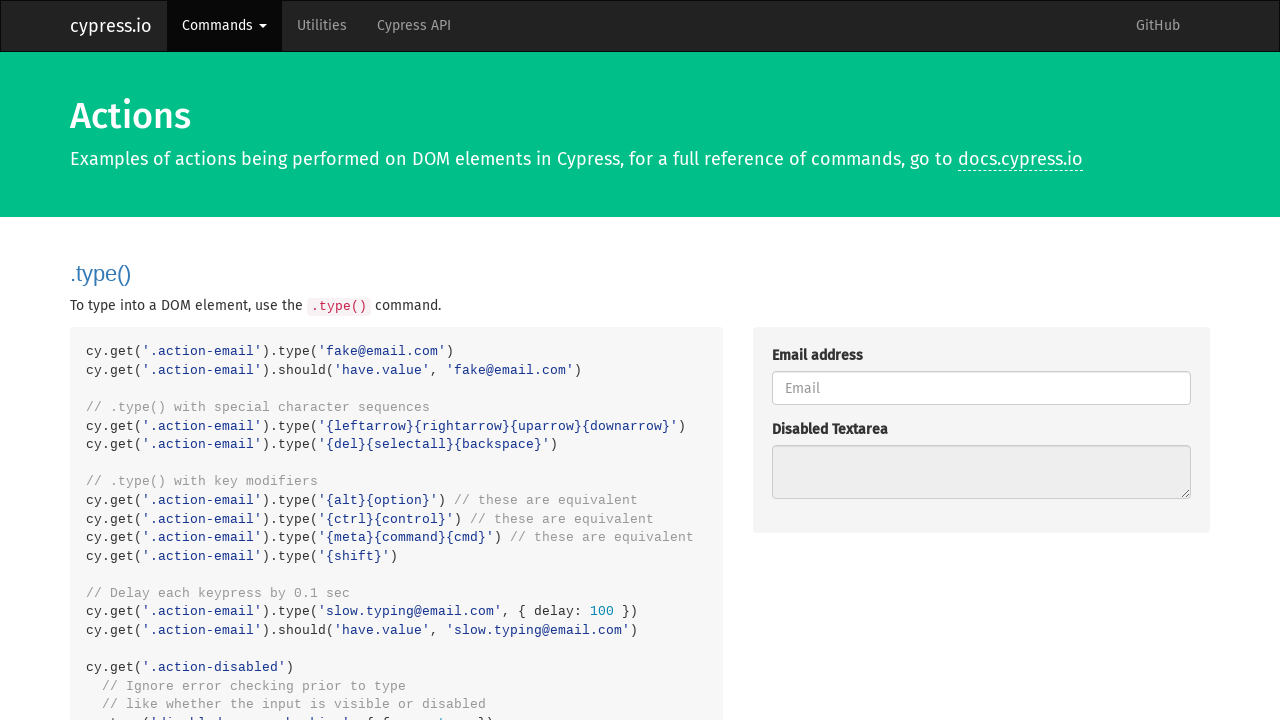

Unchecked a non-disabled checkbox at (778, 361) on .action-check [type='checkbox'] >> nth=0
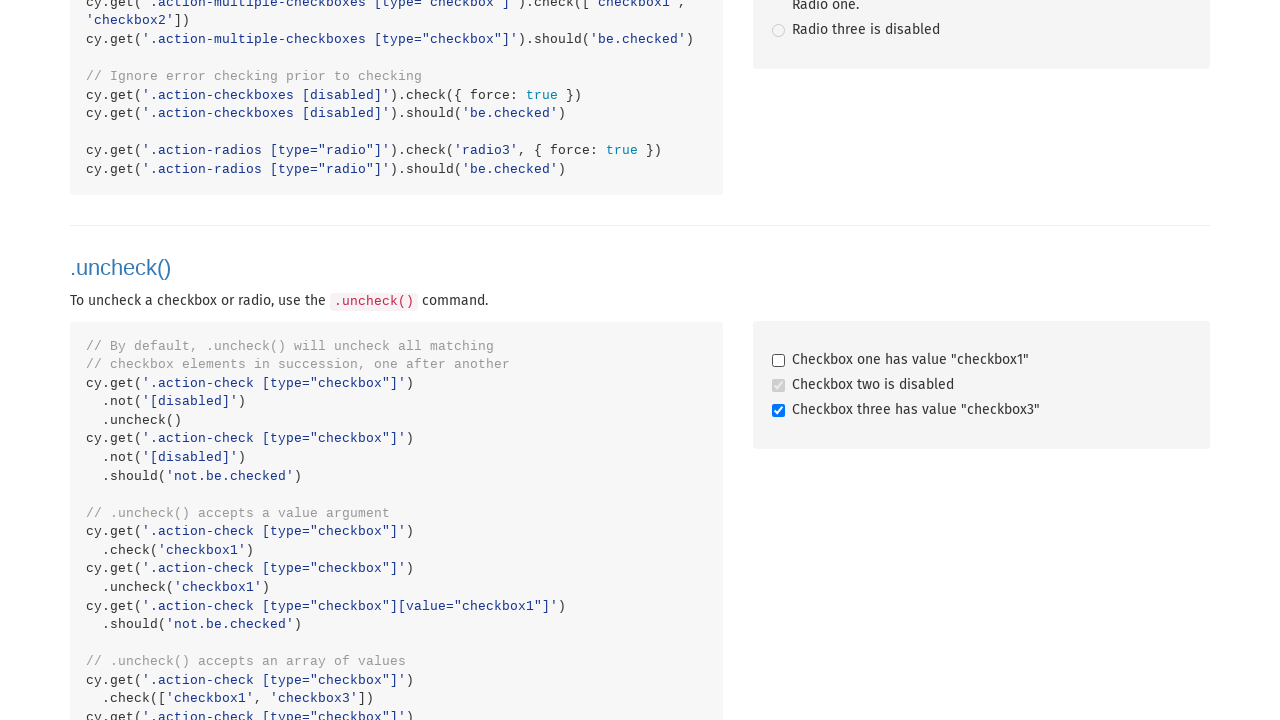

Unchecked a non-disabled checkbox at (778, 411) on .action-check [type='checkbox'] >> nth=2
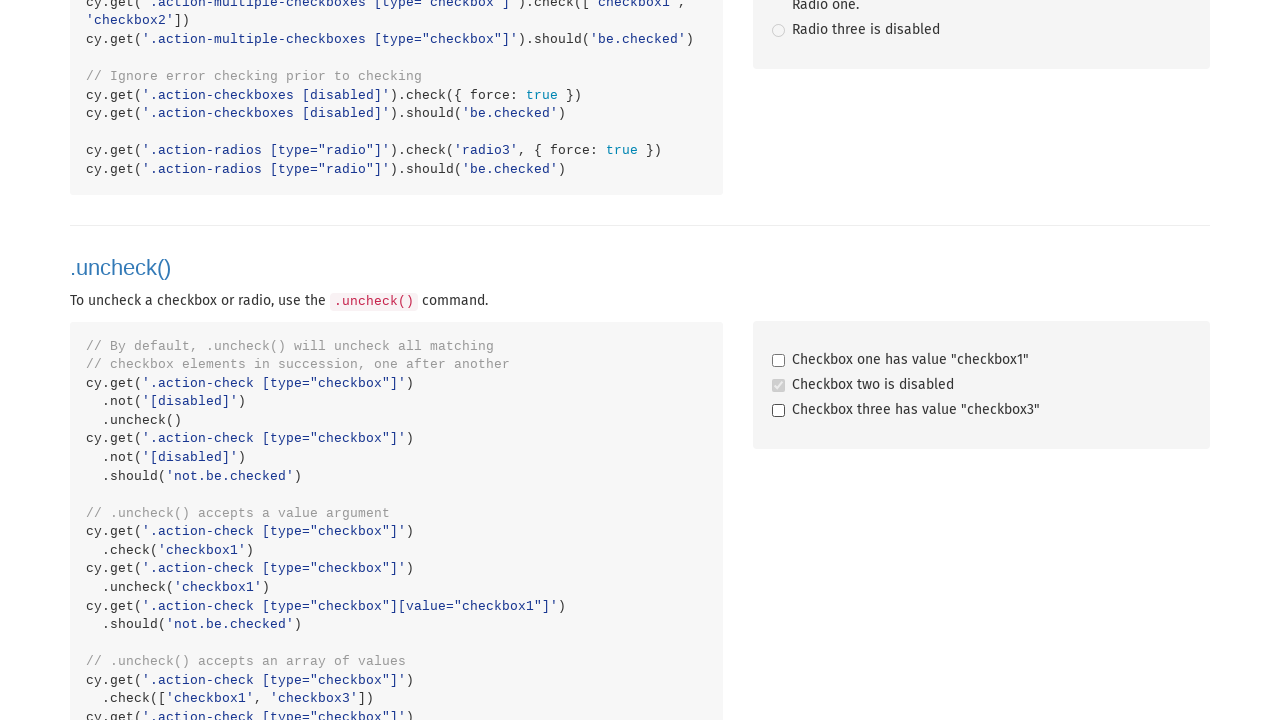

Unchecked checkbox by label: Checkbox one has value "checkbox1" on .action-check >> internal:role=checkbox[name="Checkbox one has value \"checkbox1
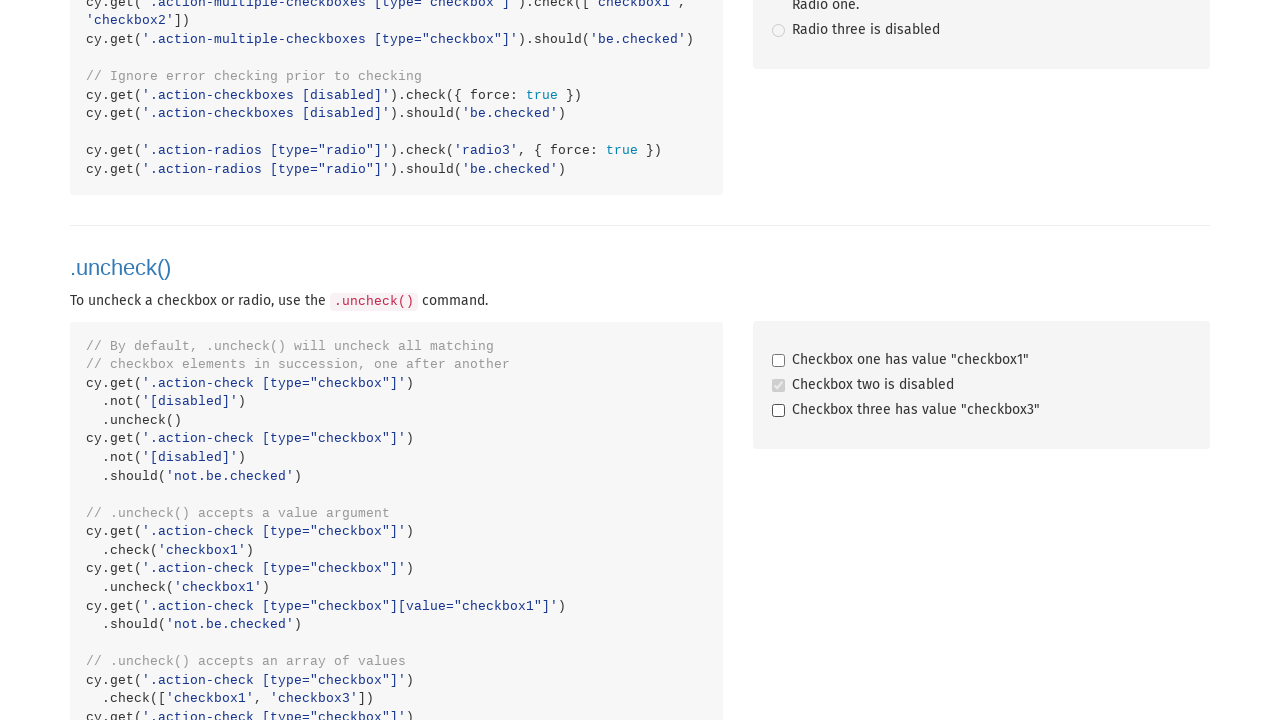

Checked checkbox with value 'checkbox1' at (778, 361) on .action-check [type='checkbox'][value='checkbox1']
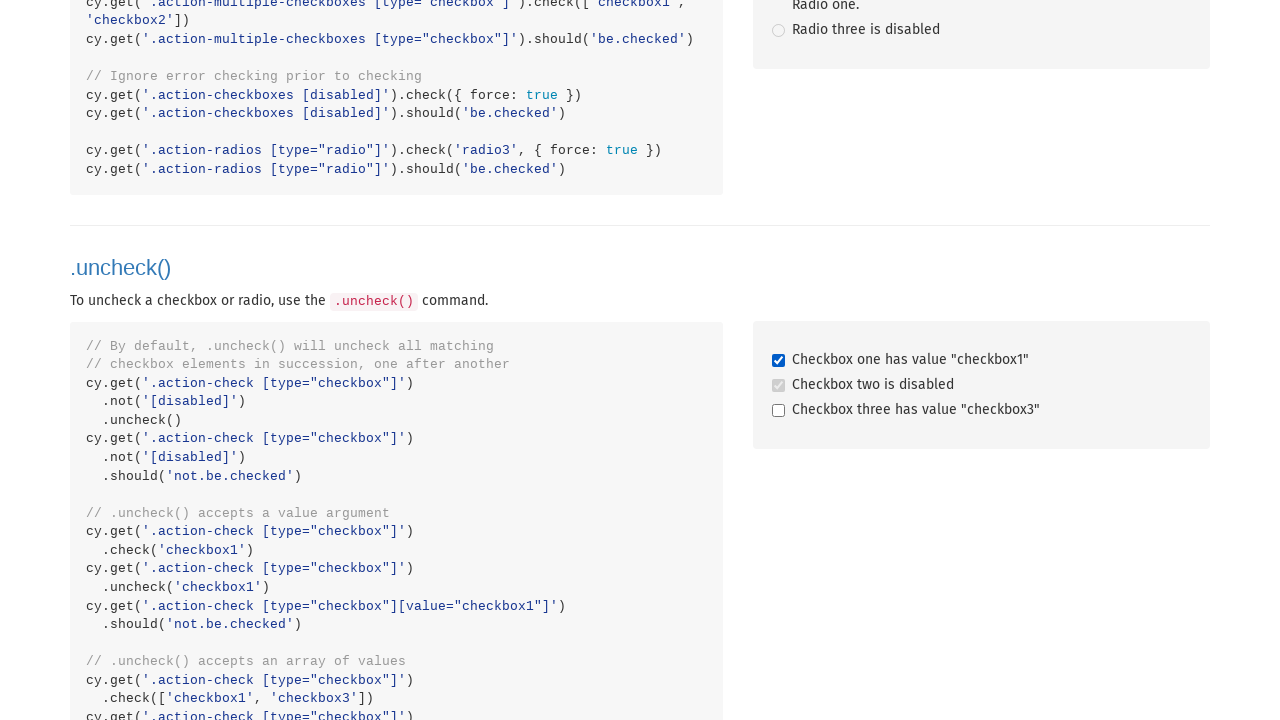

Checked checkbox with value 'checkbox3' at (778, 411) on .action-check [type='checkbox'][value='checkbox3']
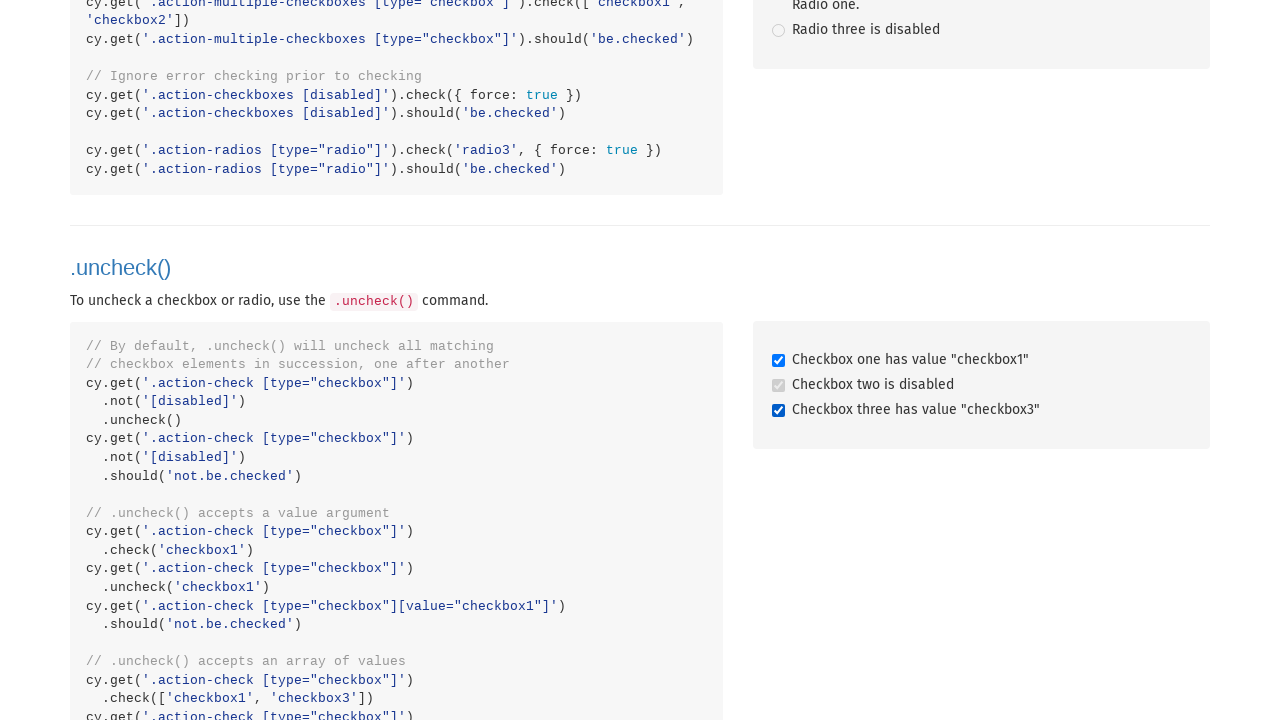

Unchecked checkbox with value 'checkbox1' at (778, 361) on .action-check [type='checkbox'][value='checkbox1']
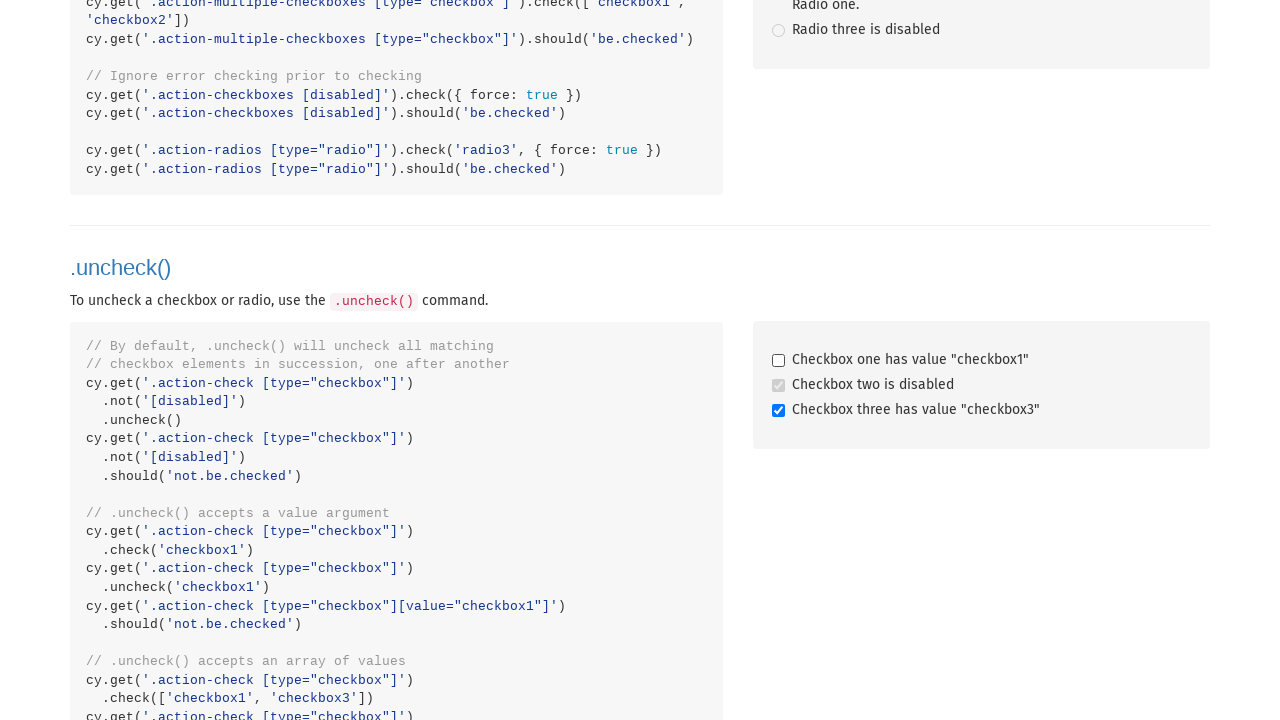

Unchecked checkbox with value 'checkbox3' at (778, 411) on .action-check [type='checkbox'][value='checkbox3']
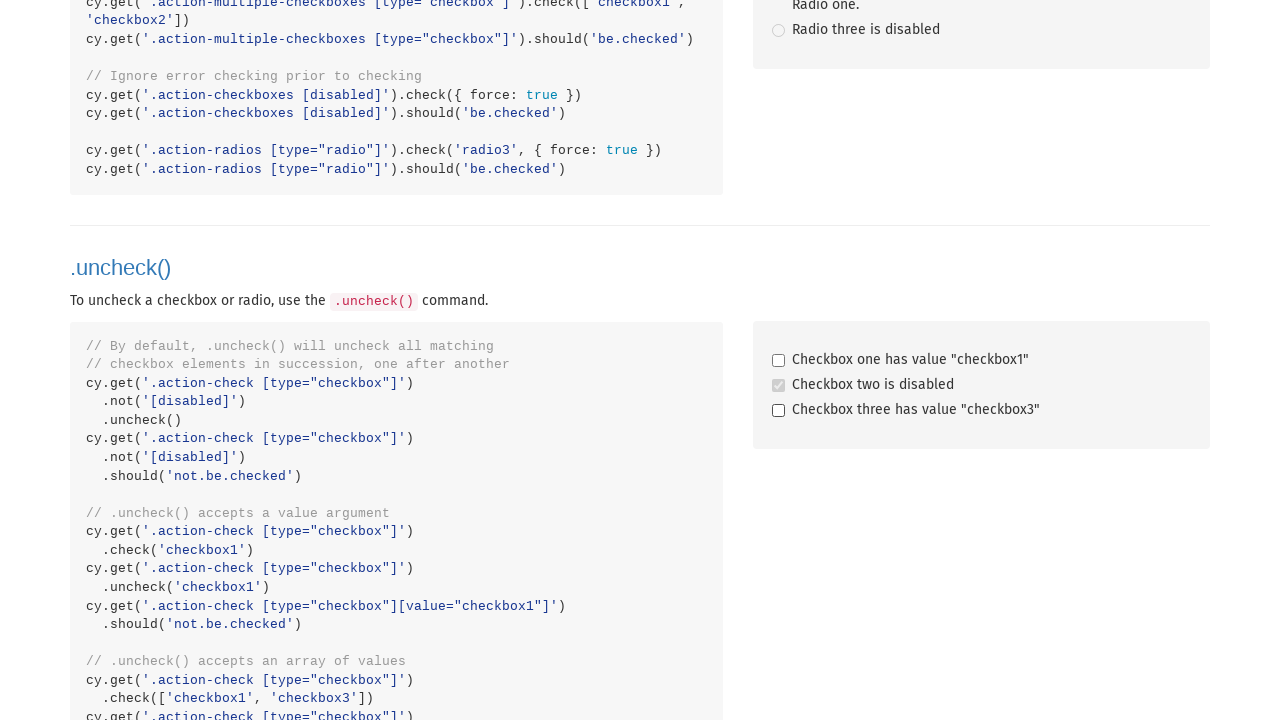

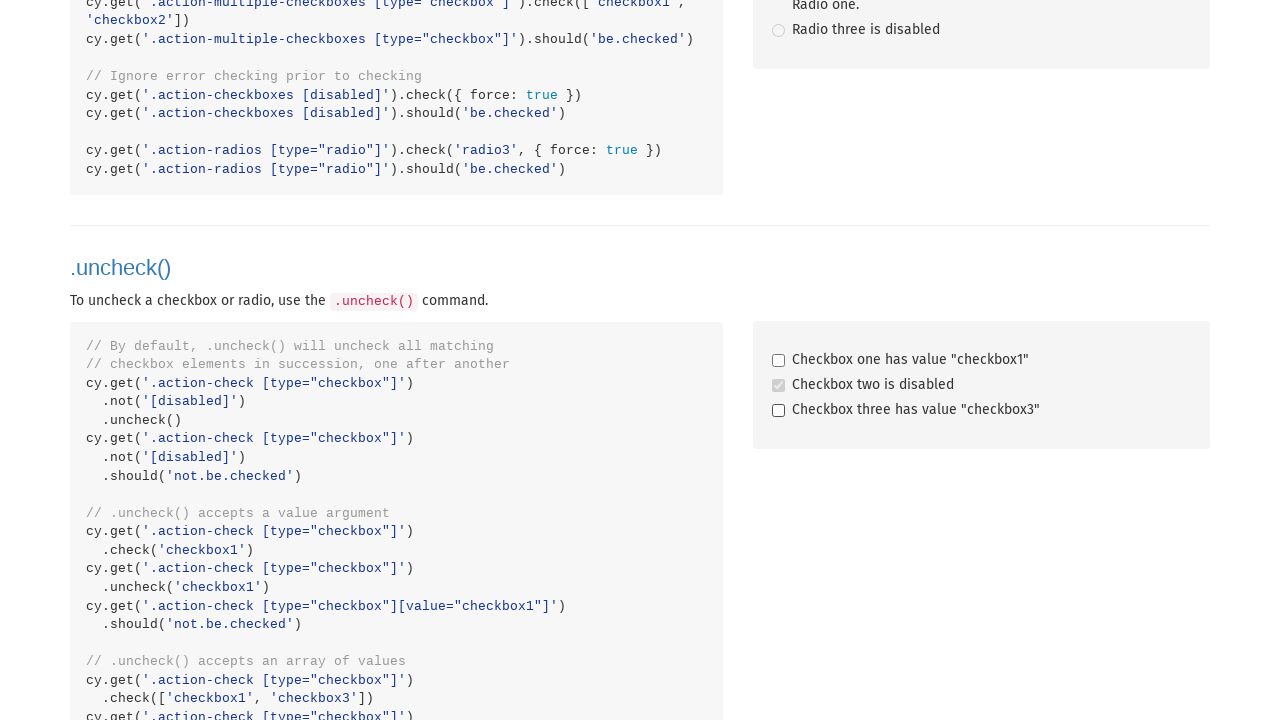